Tests dropdown selection functionality by selecting a year (2005), month (November), and day (10) from separate dropdown menus on a test page.

Starting URL: https://testcenter.techproeducation.com/index.php?page=dropdown

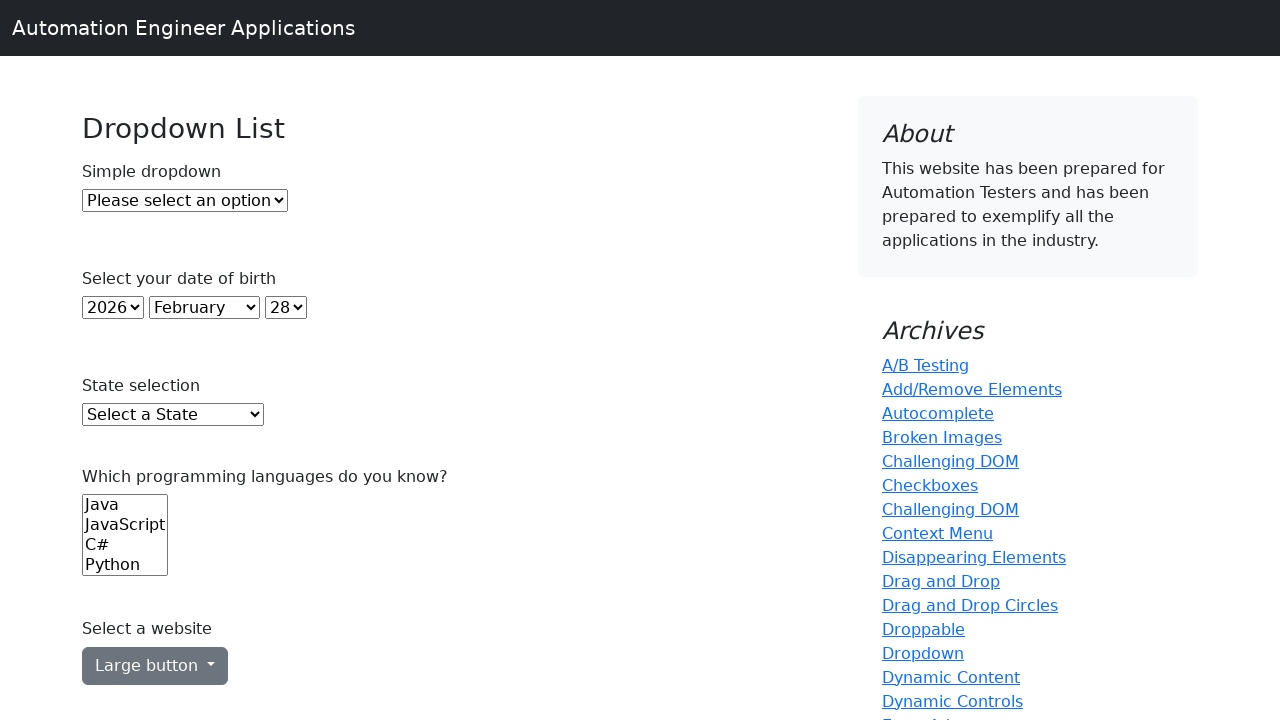

Selected year 2005 from the year dropdown on select#year
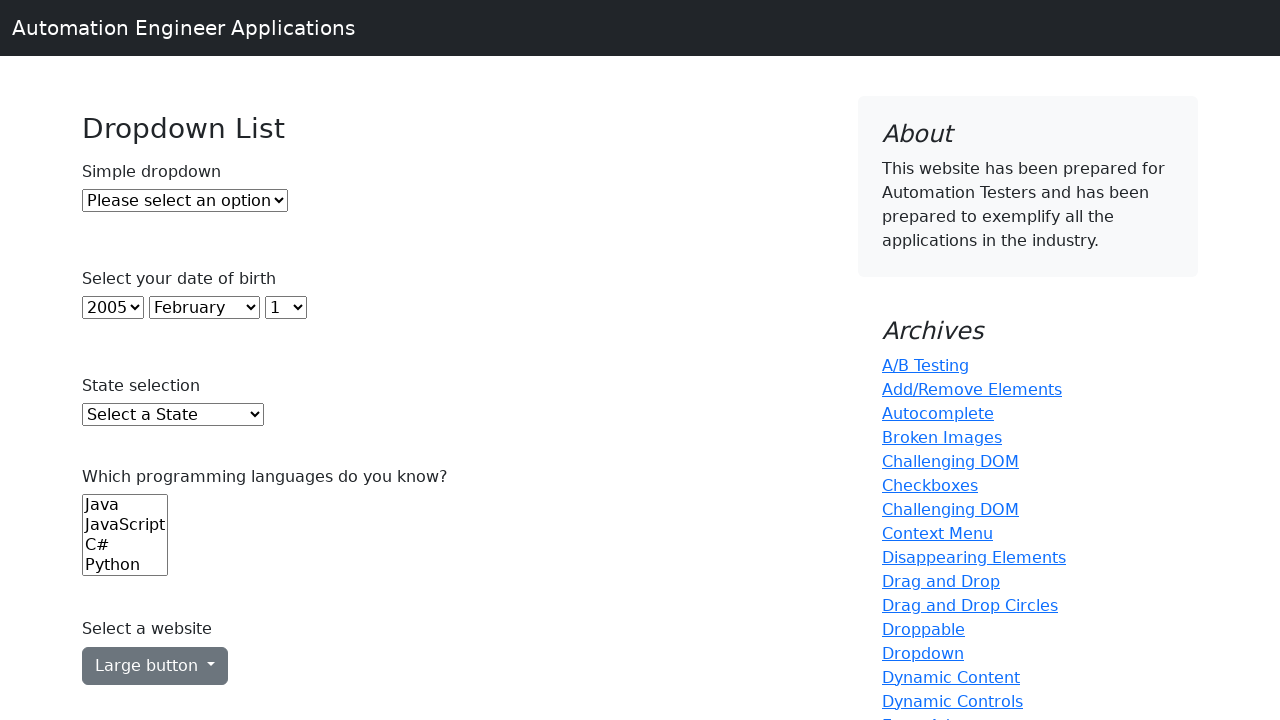

Selected November from the month dropdown on select#month
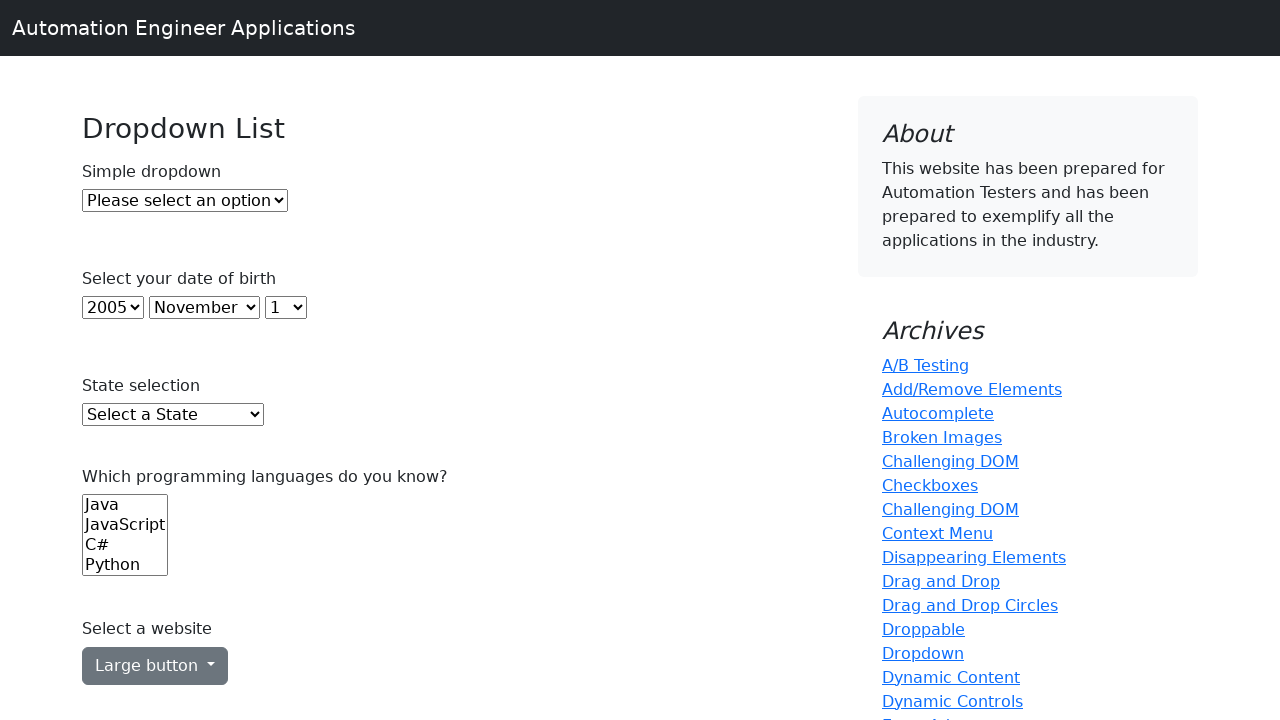

Selected day 10 from the day dropdown on select#day
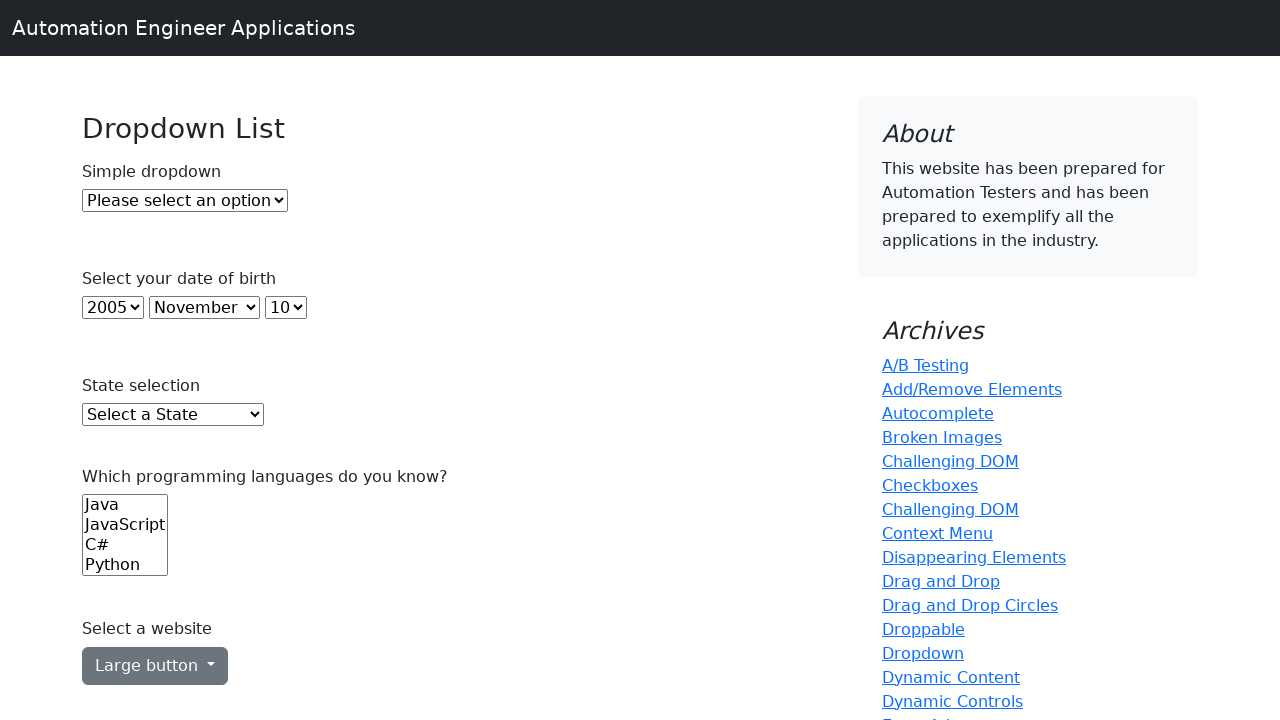

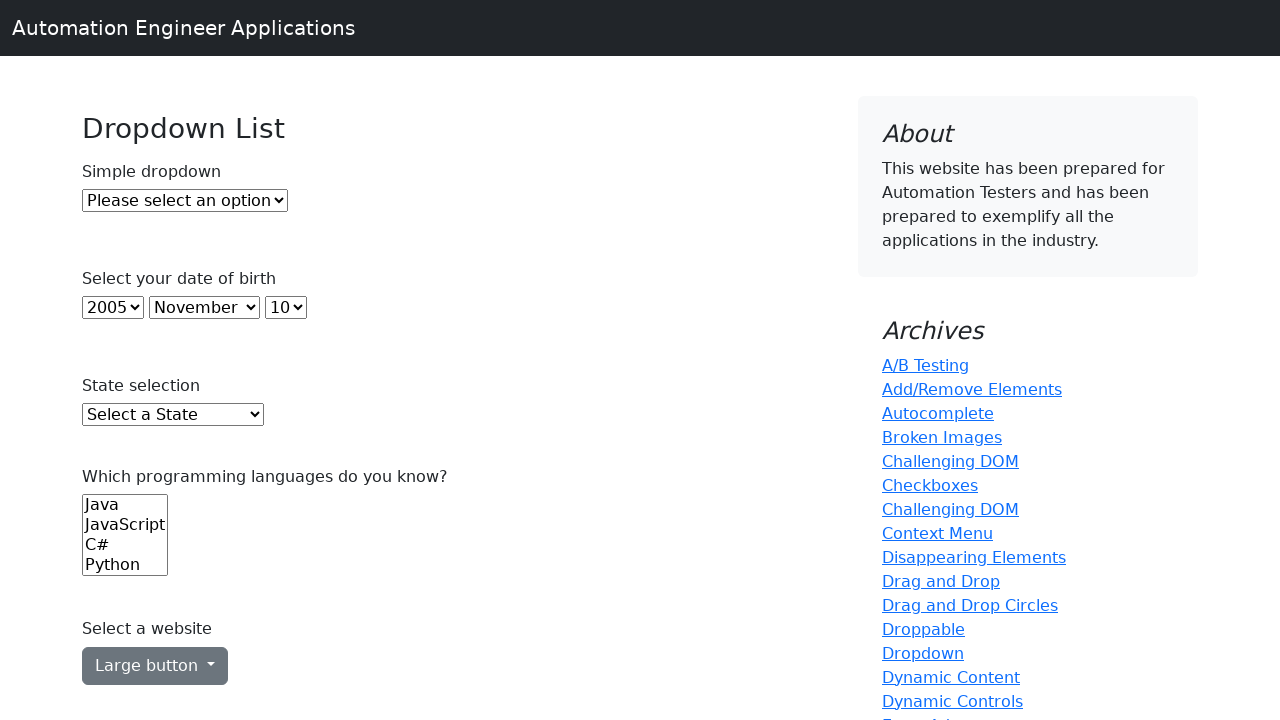